Tests the delete customer functionality by finding the customer whose name length is closest to the average length of all customer names, then clicking delete for that customer.

Starting URL: https://www.globalsqa.com/angularJs-protractor/BankingProject/#/manager/list

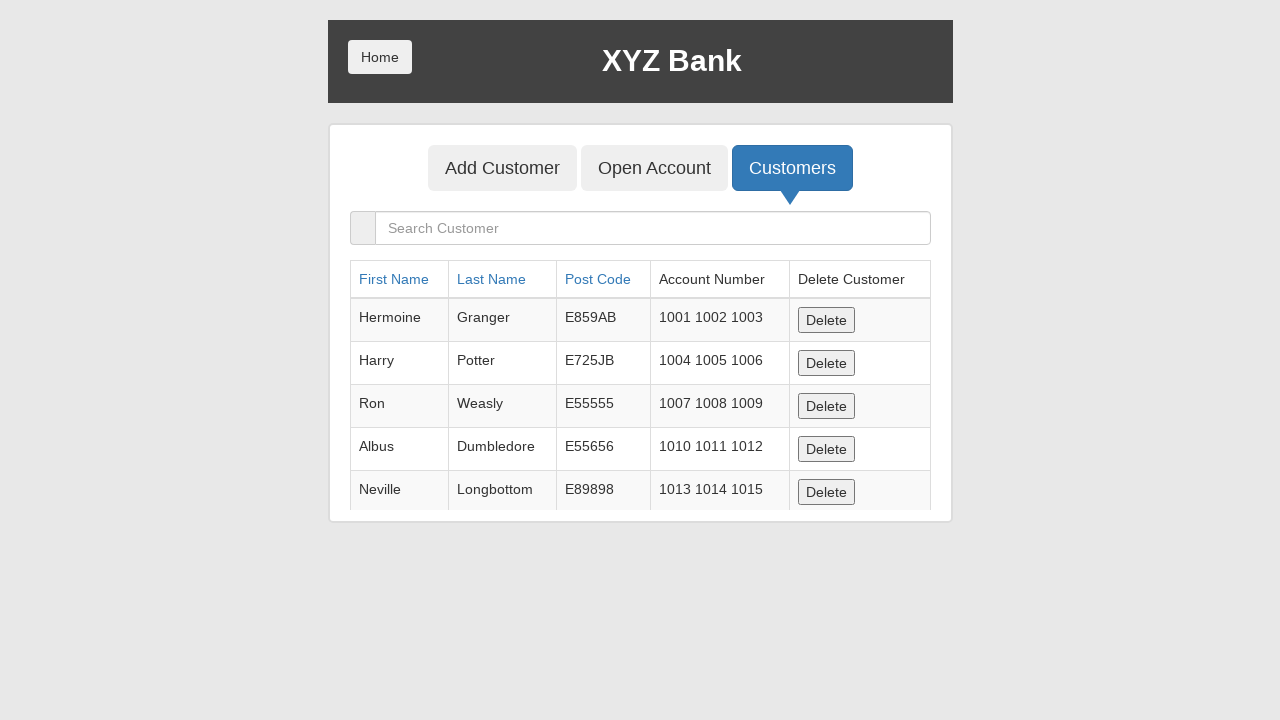

Waited for customer table to load
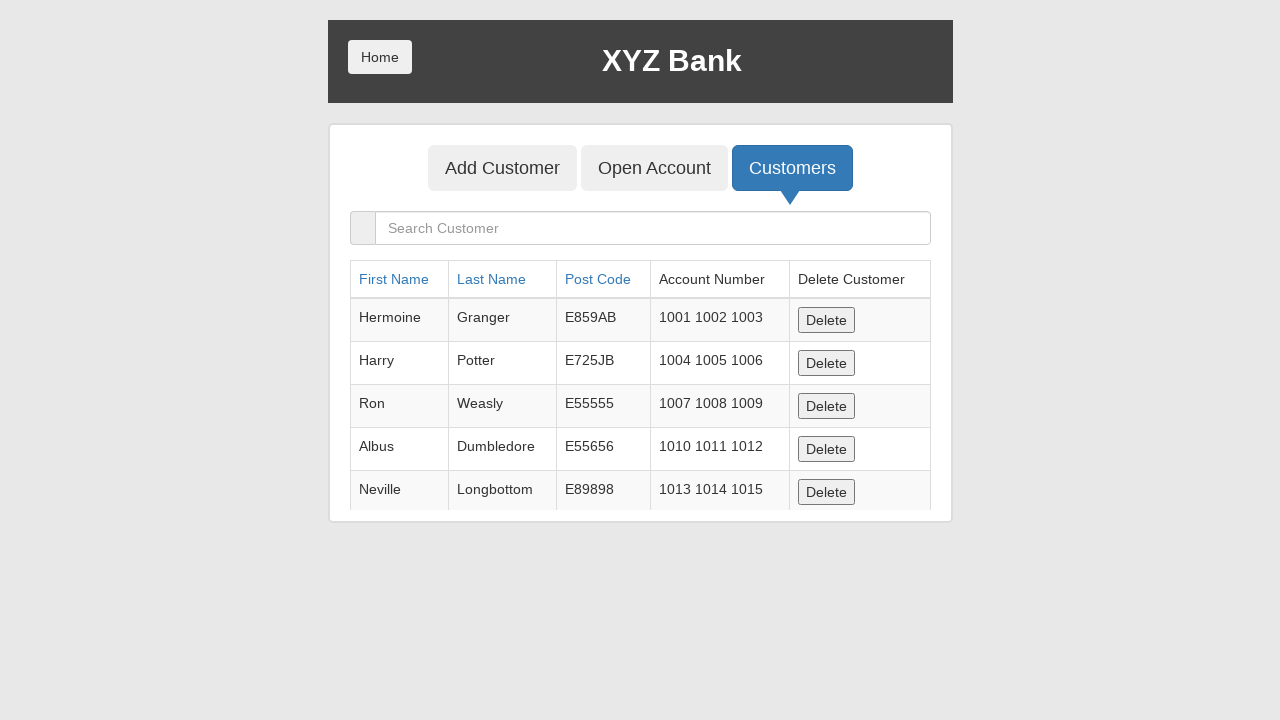

Retrieved all customer name elements from table
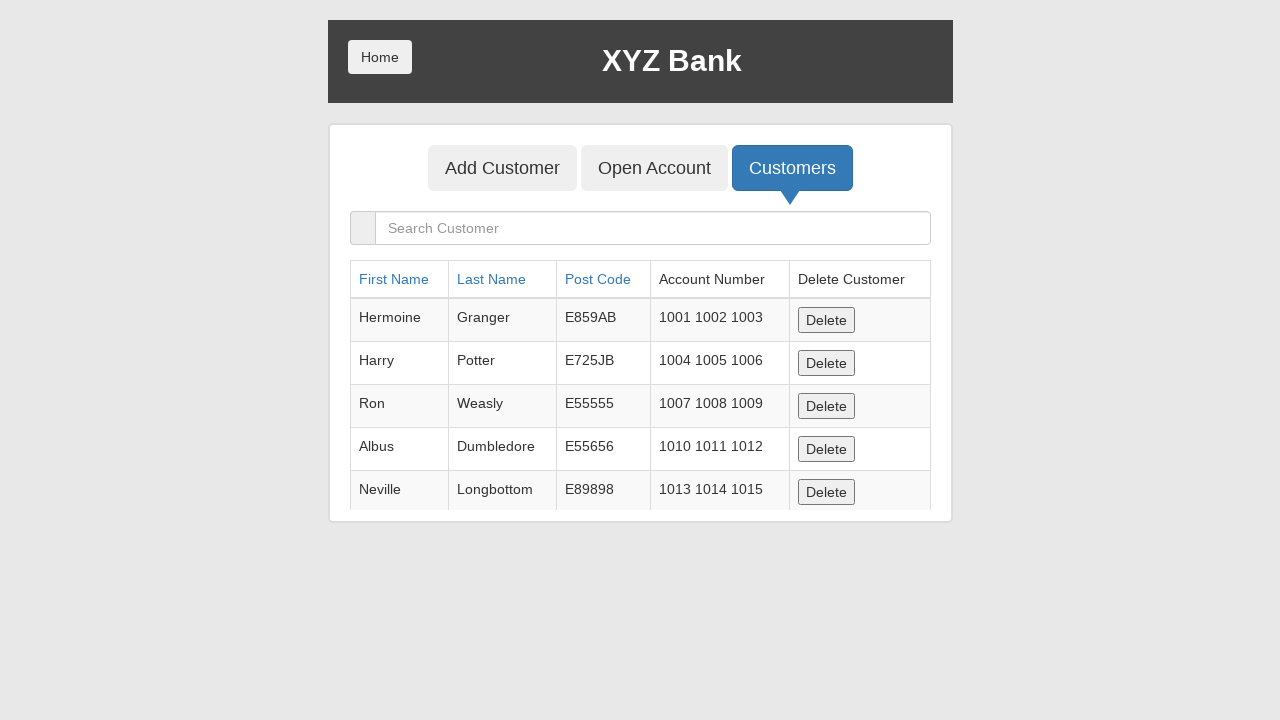

Extracted 5 customer names from table
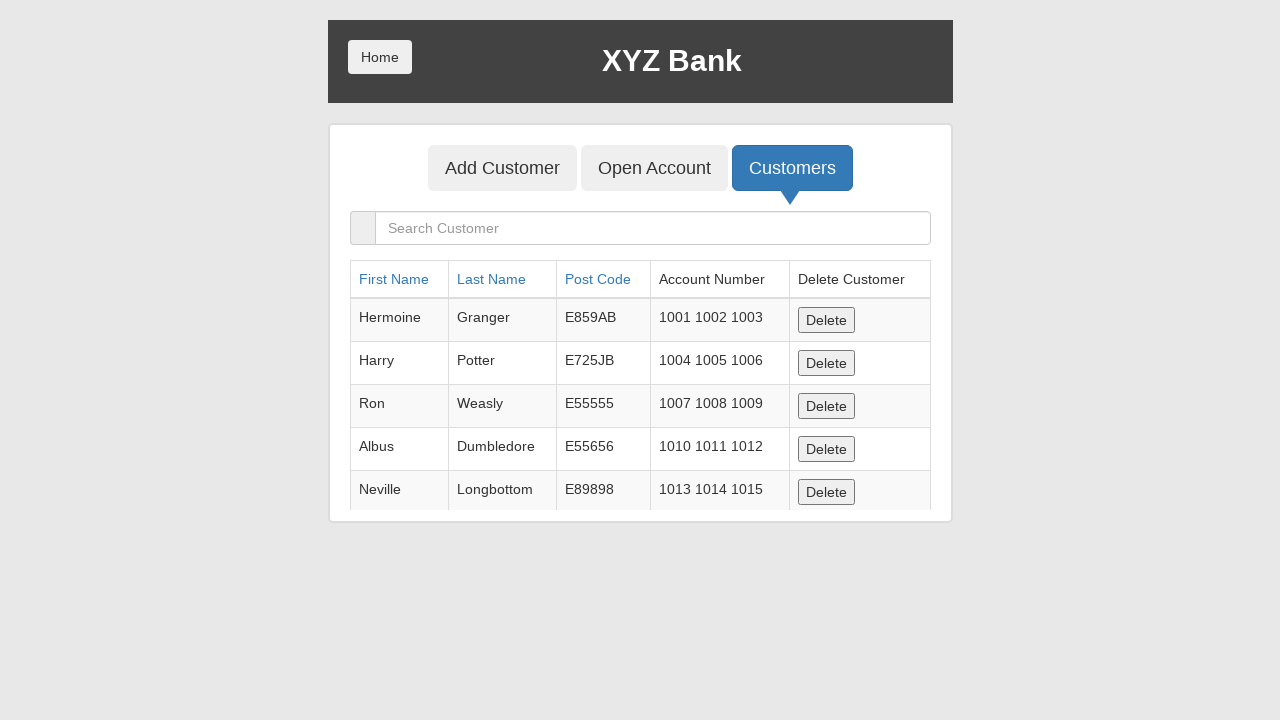

Calculated average customer name length: 5.60
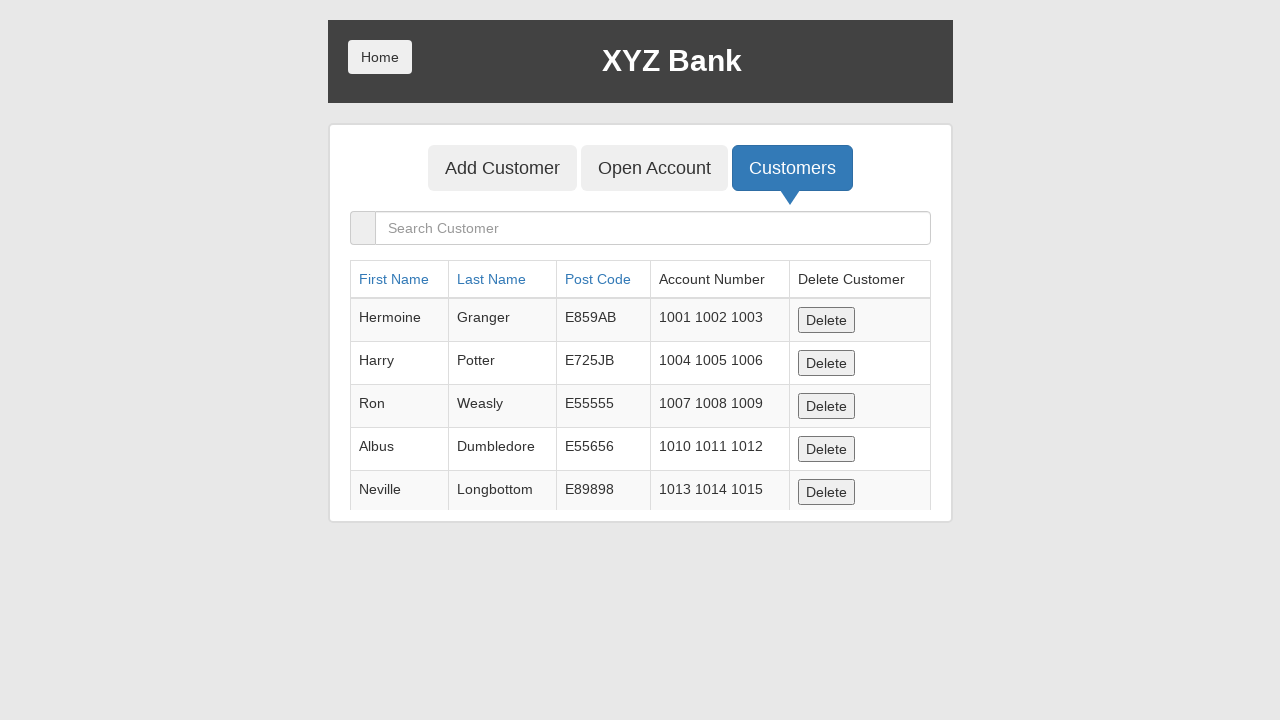

Found customer name closest to average length: 'Harry'
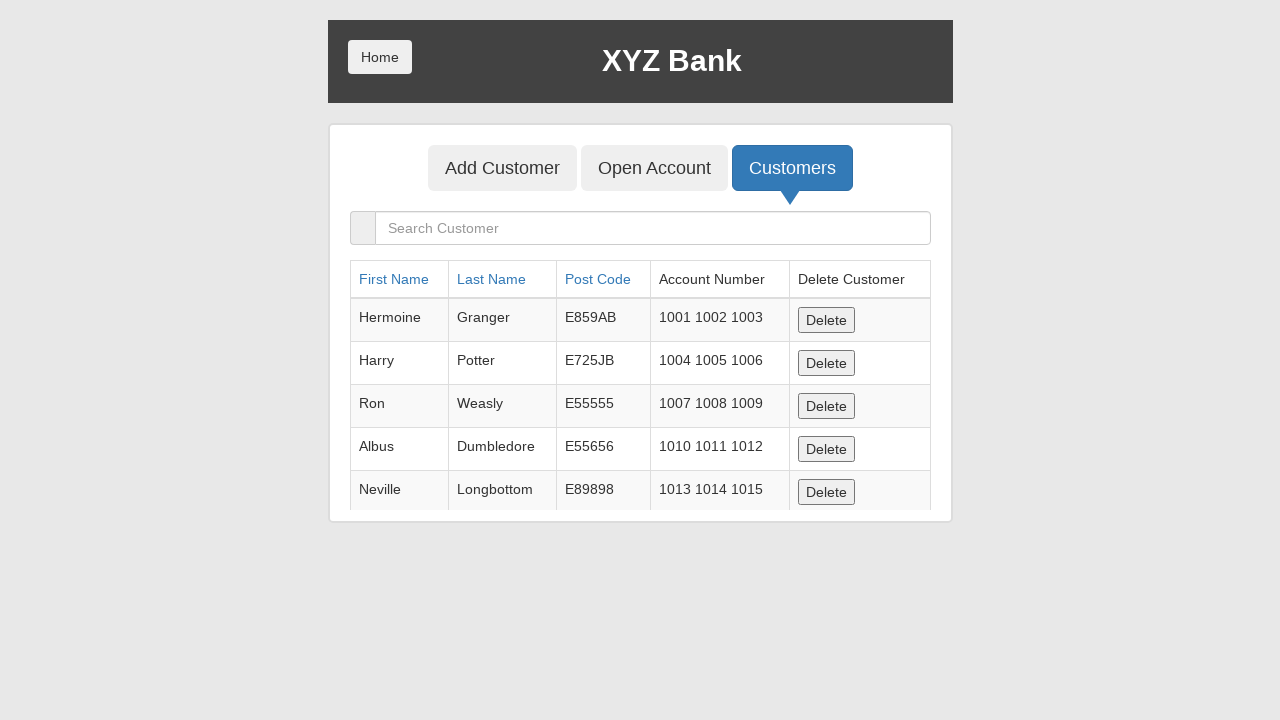

Located delete button for customer 'Harry'
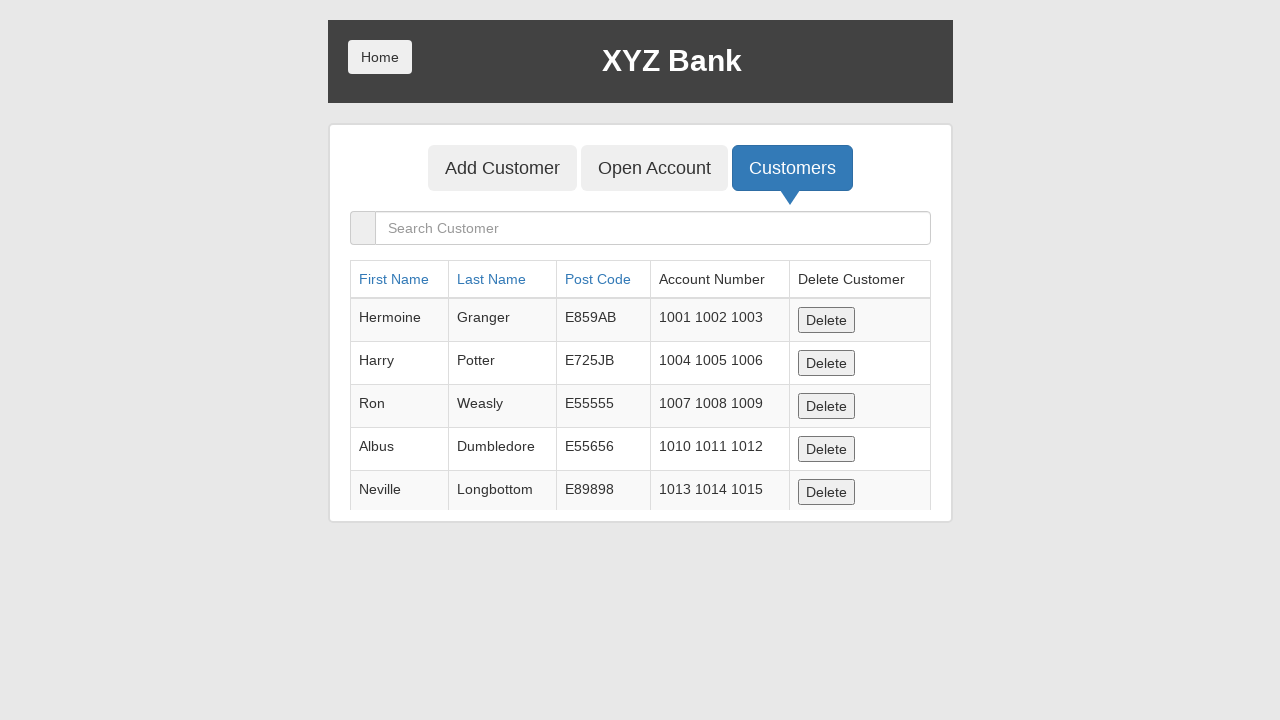

Clicked delete button for customer 'Harry'
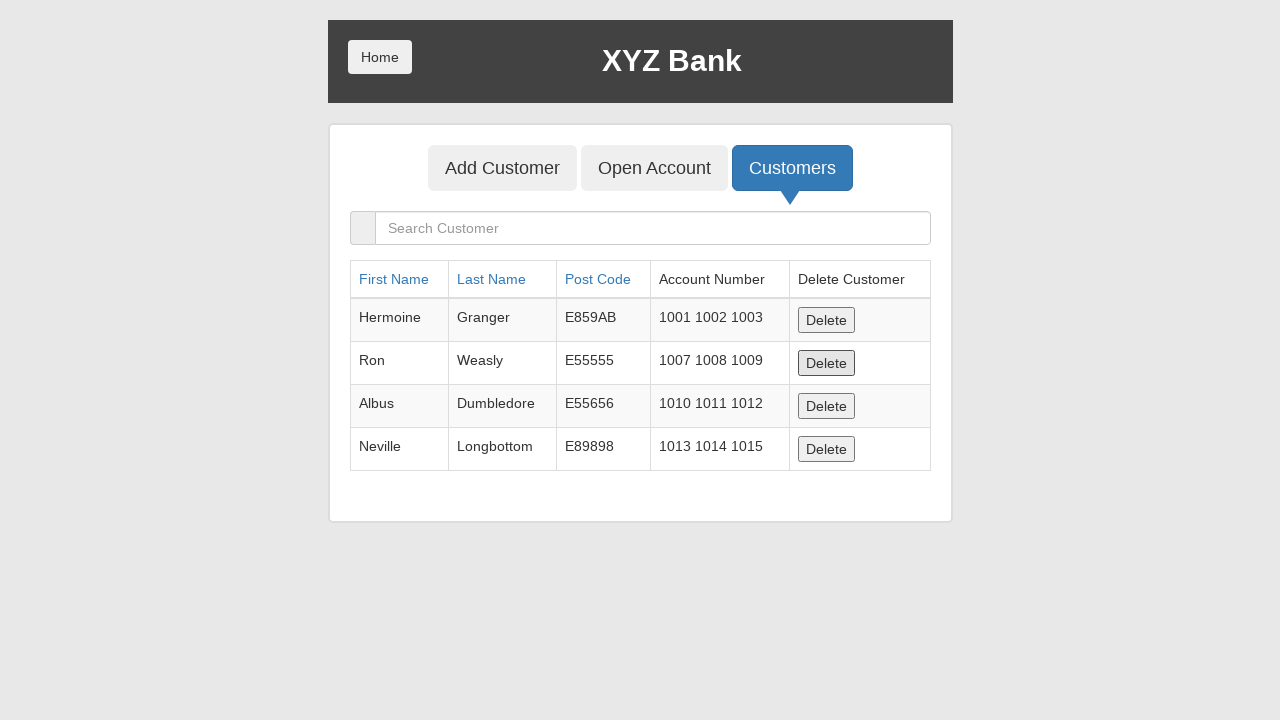

Waited for deletion operation to complete
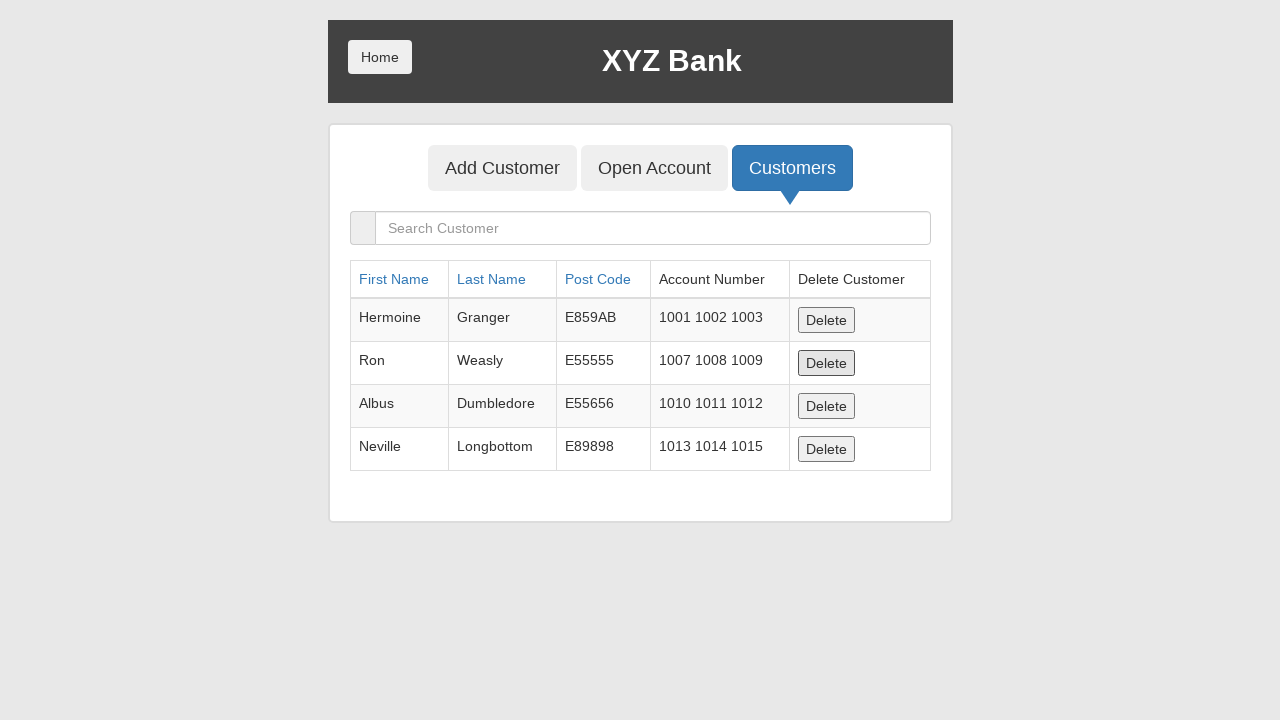

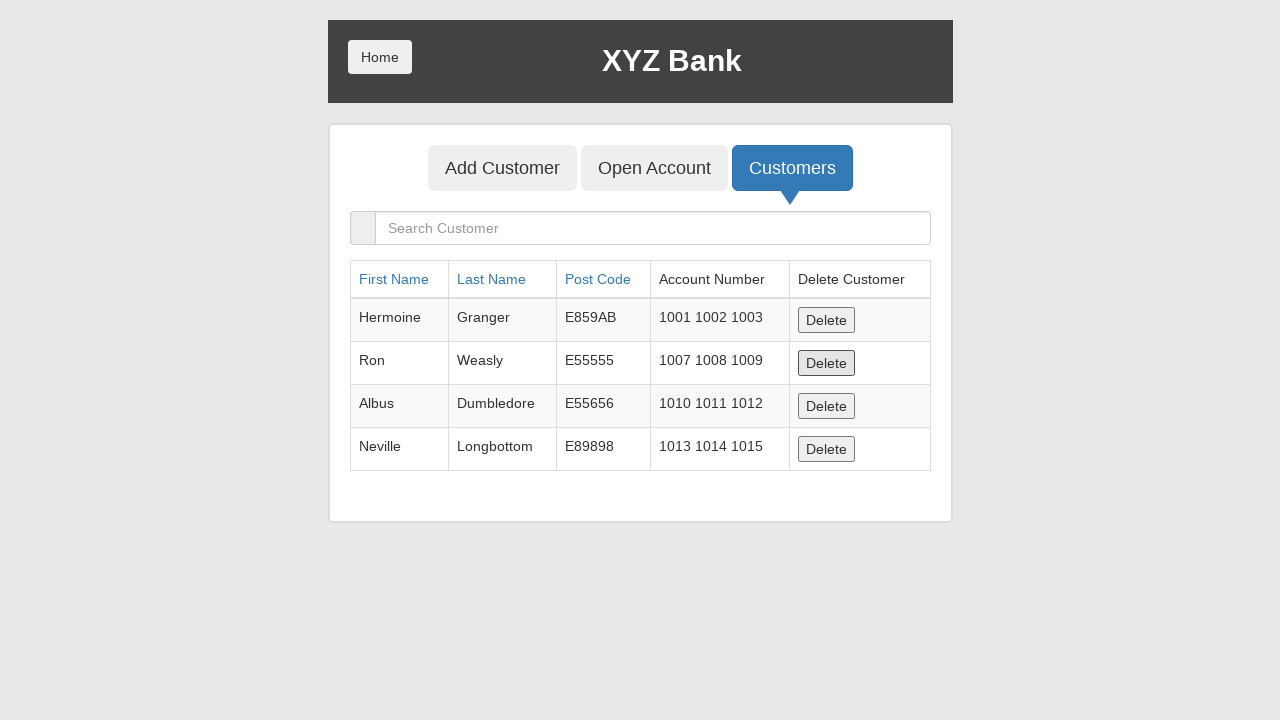